Performs drag and drop operation from draggable to droppable element

Starting URL: https://demoqa.com/droppable

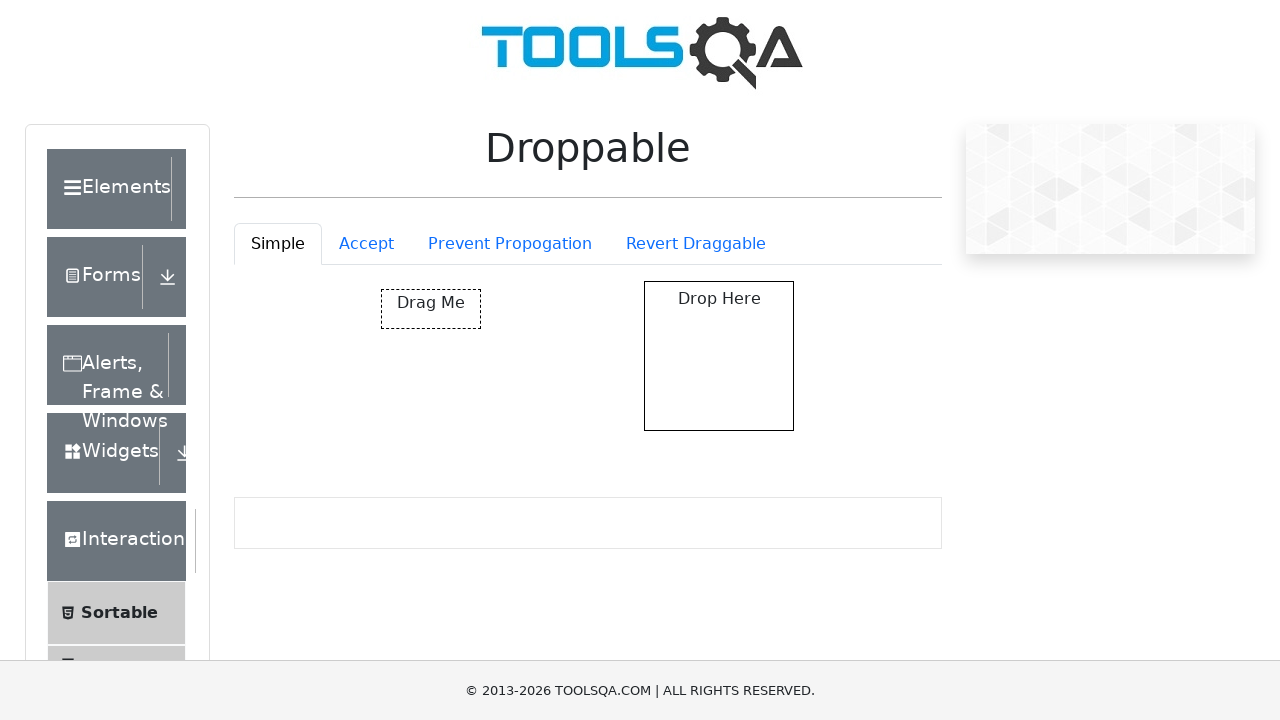

Located draggable element with id 'draggable'
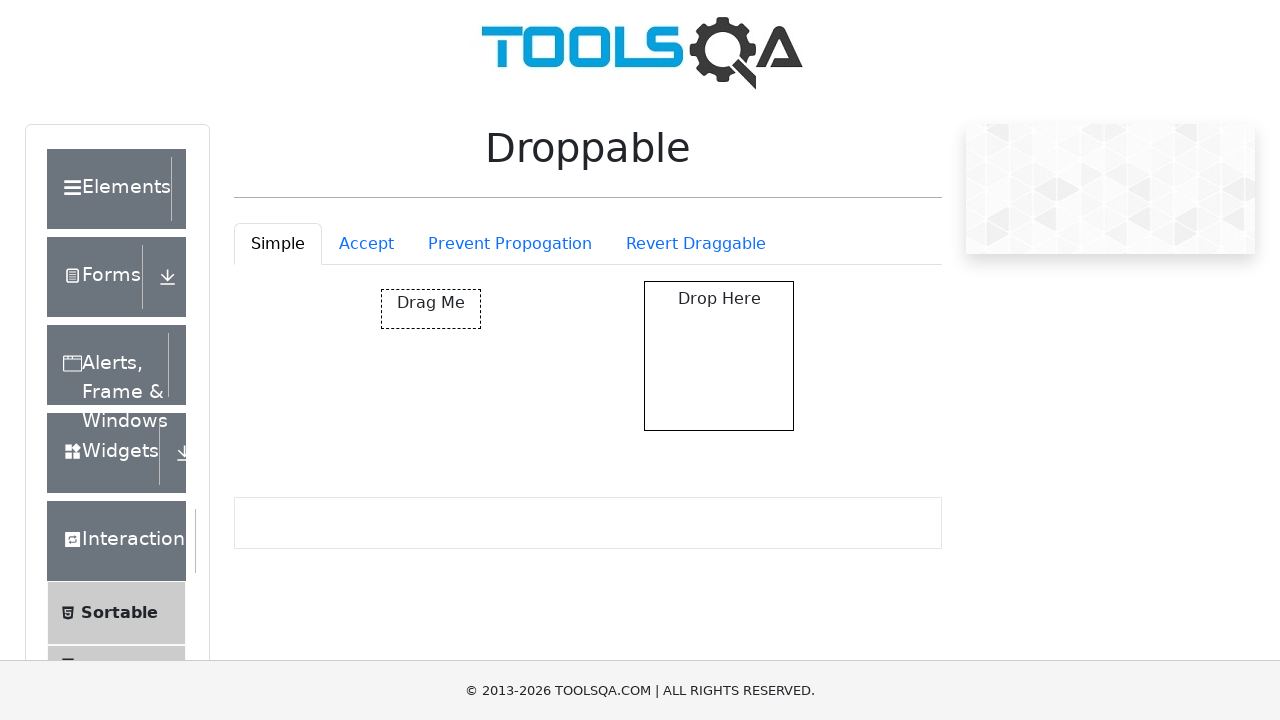

Located droppable target element
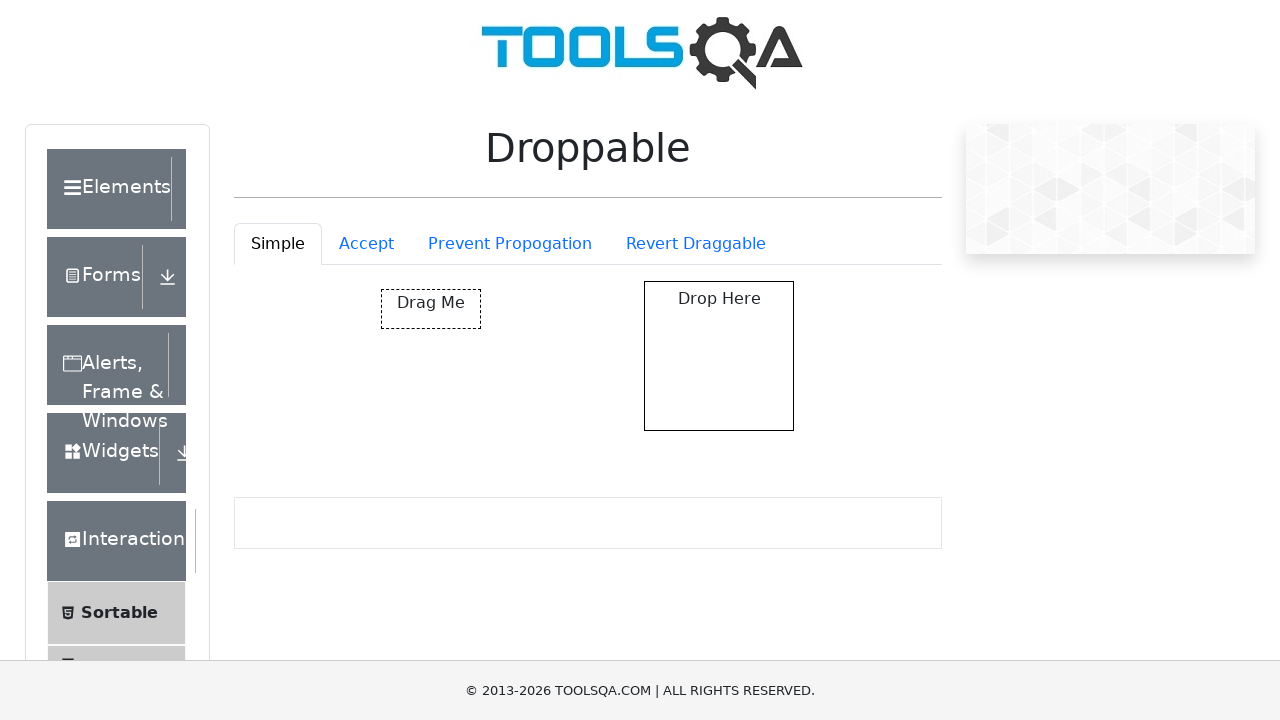

Performed drag and drop operation from draggable to droppable element at (719, 356)
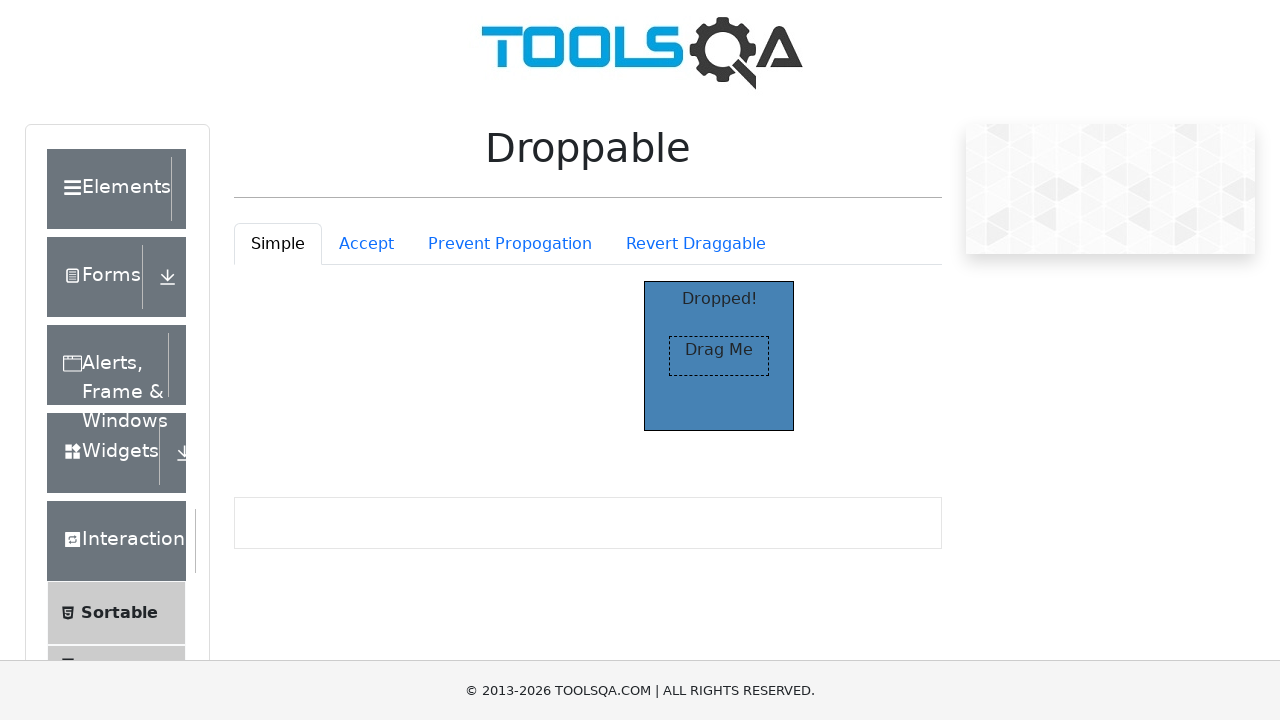

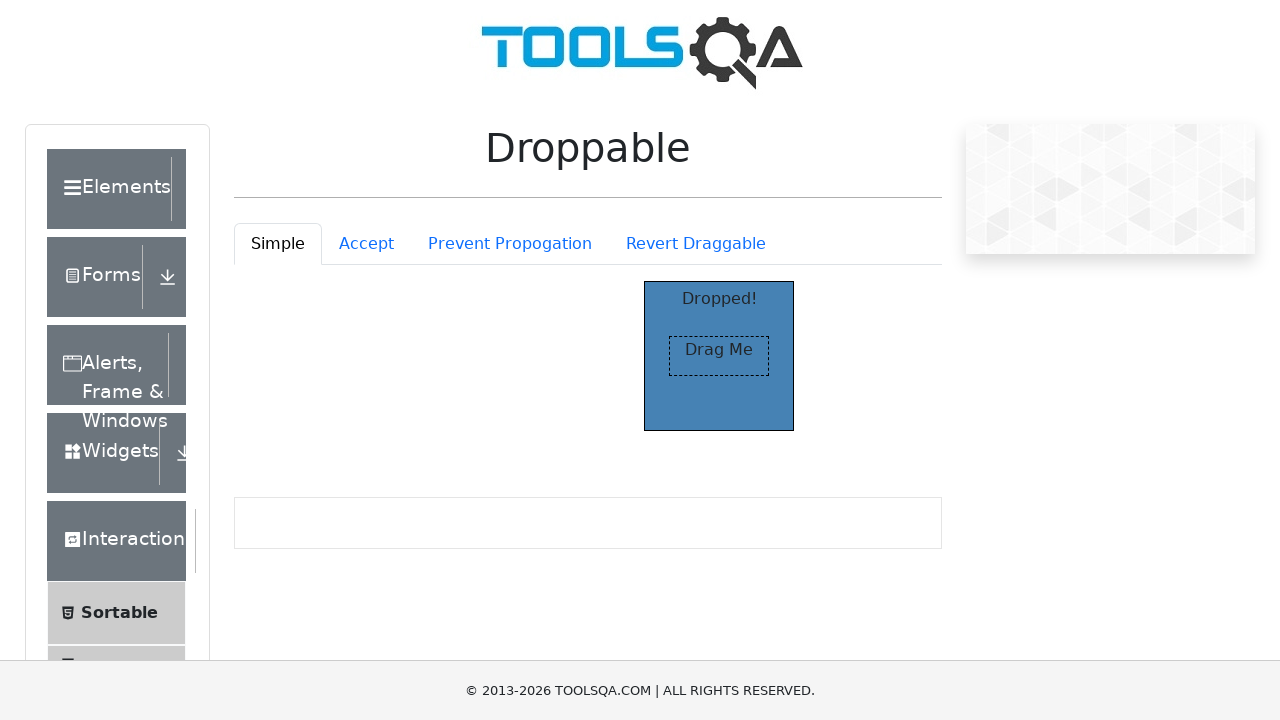